Tests the Python.org search functionality by entering "pycon" as a search query, submitting the form, and verifying that search results are returned.

Starting URL: https://www.python.org/

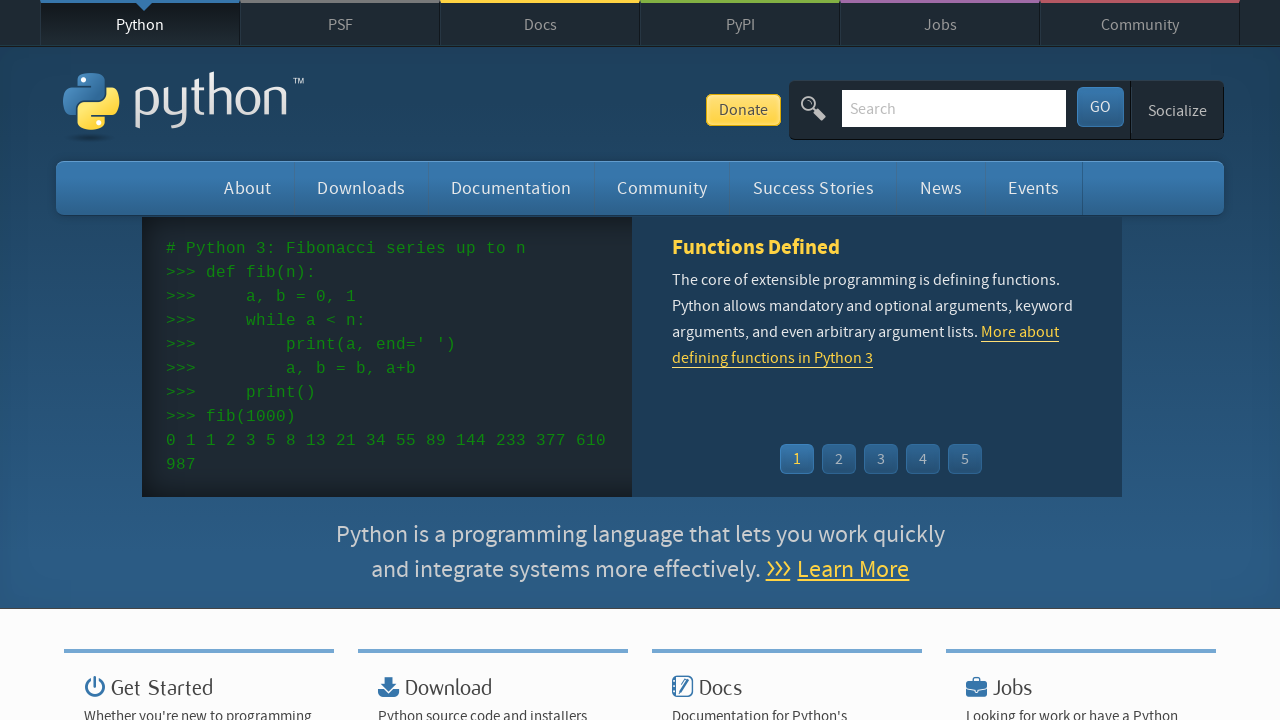

Filled search box with 'pycon' query on input[name='q']
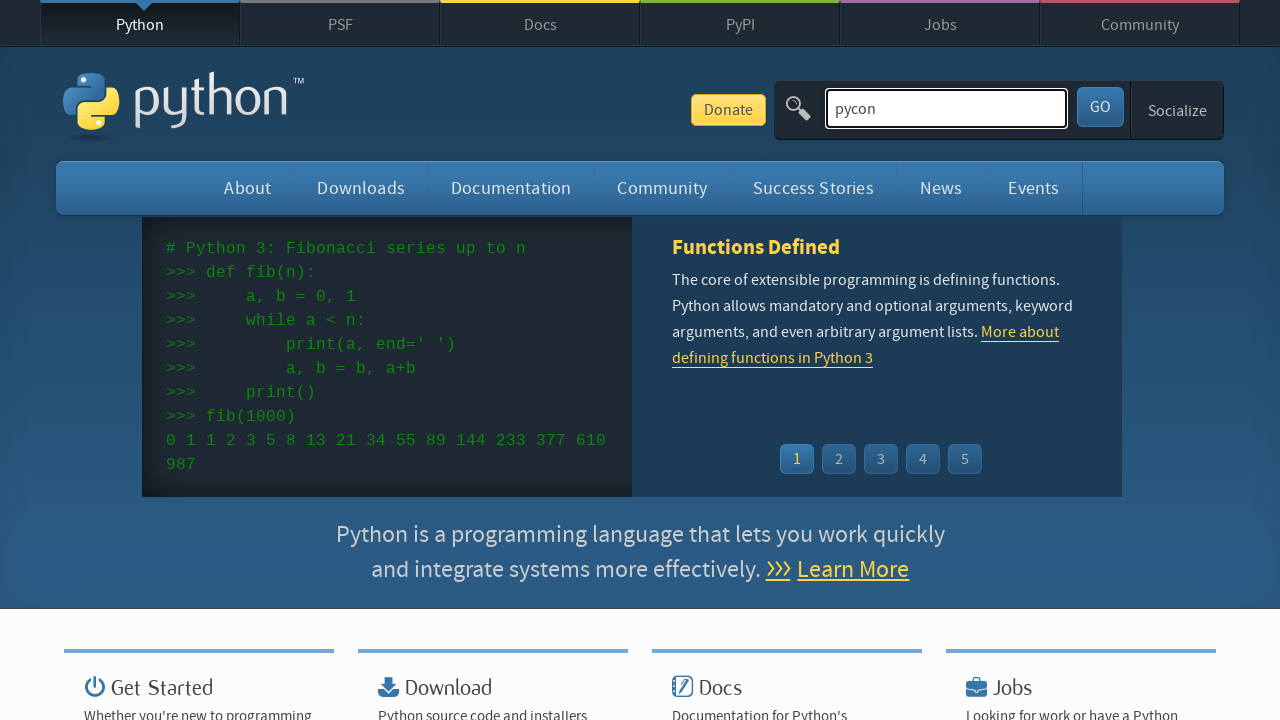

Submitted search form by pressing Enter on input[name='q']
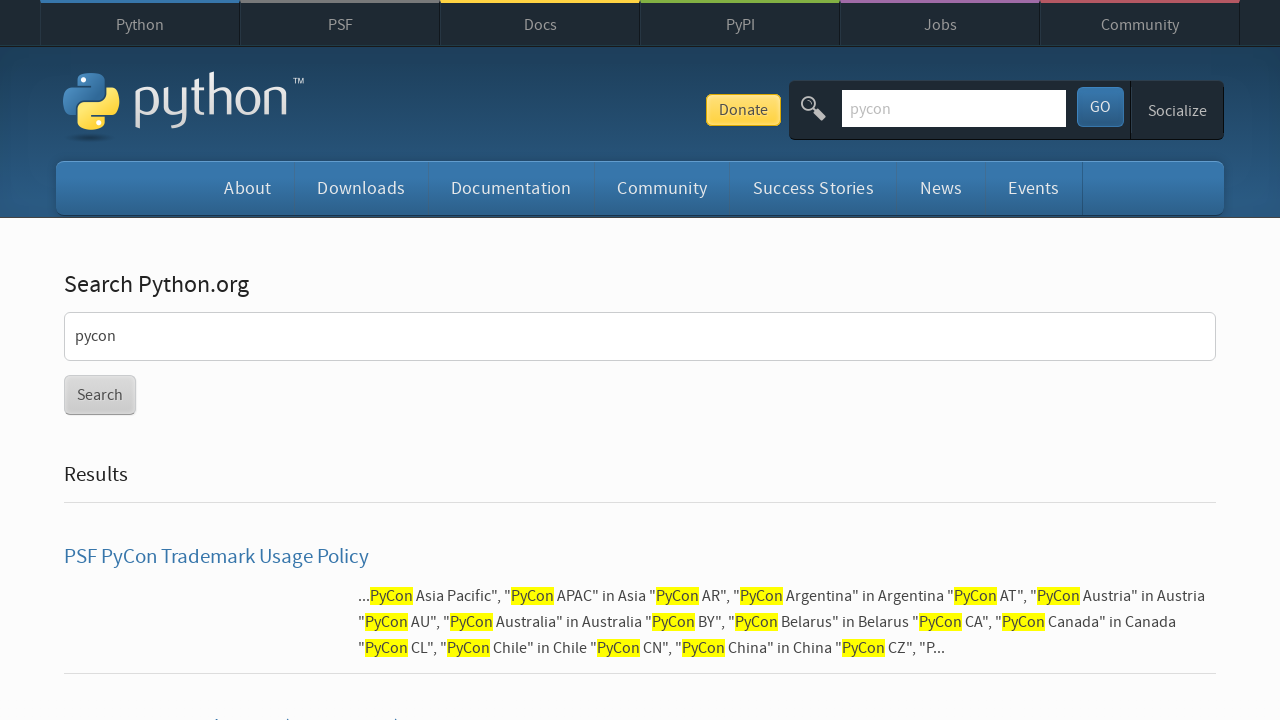

Search results page loaded (domcontentloaded)
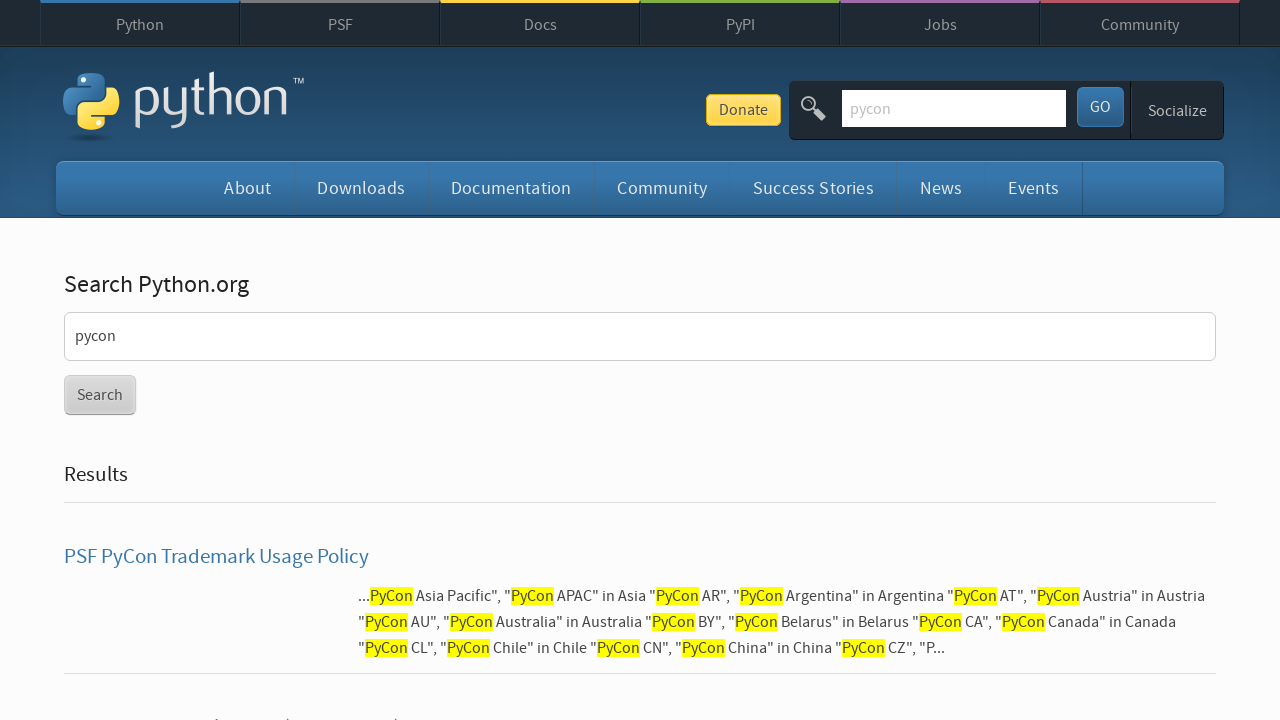

Retrieved page content to verify search results
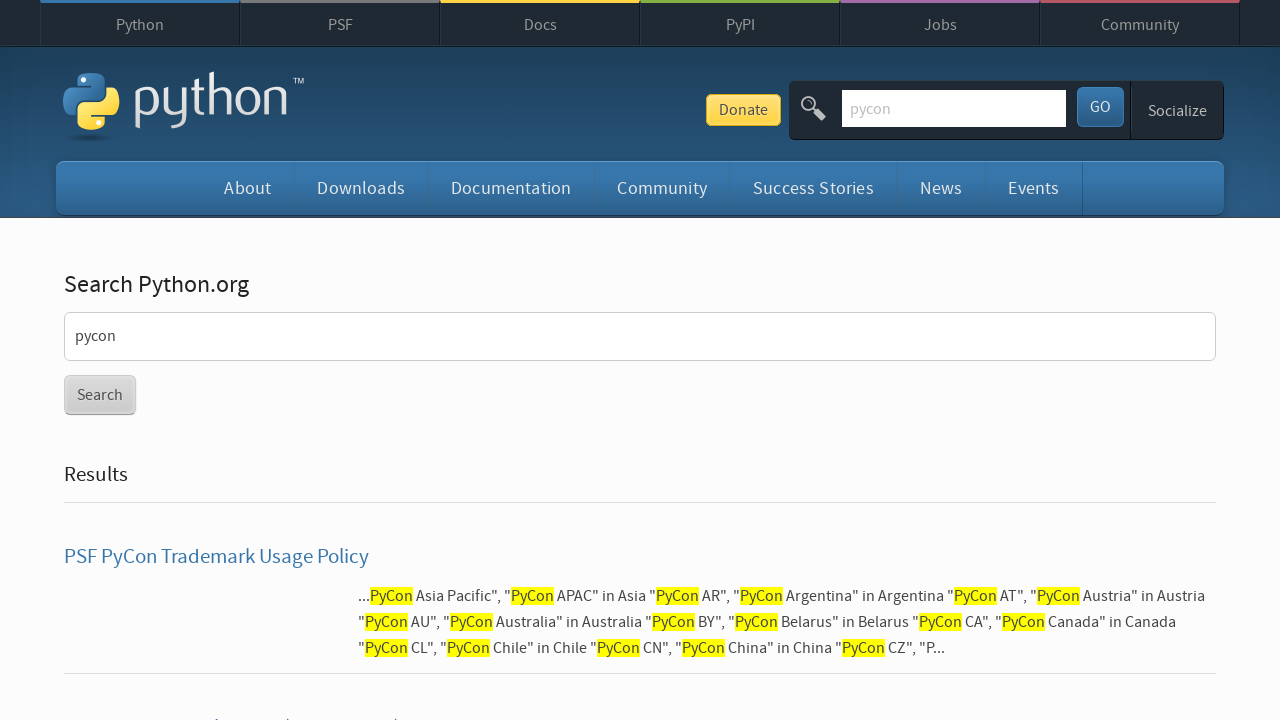

Verified that search results were found (no 'No results found.' message)
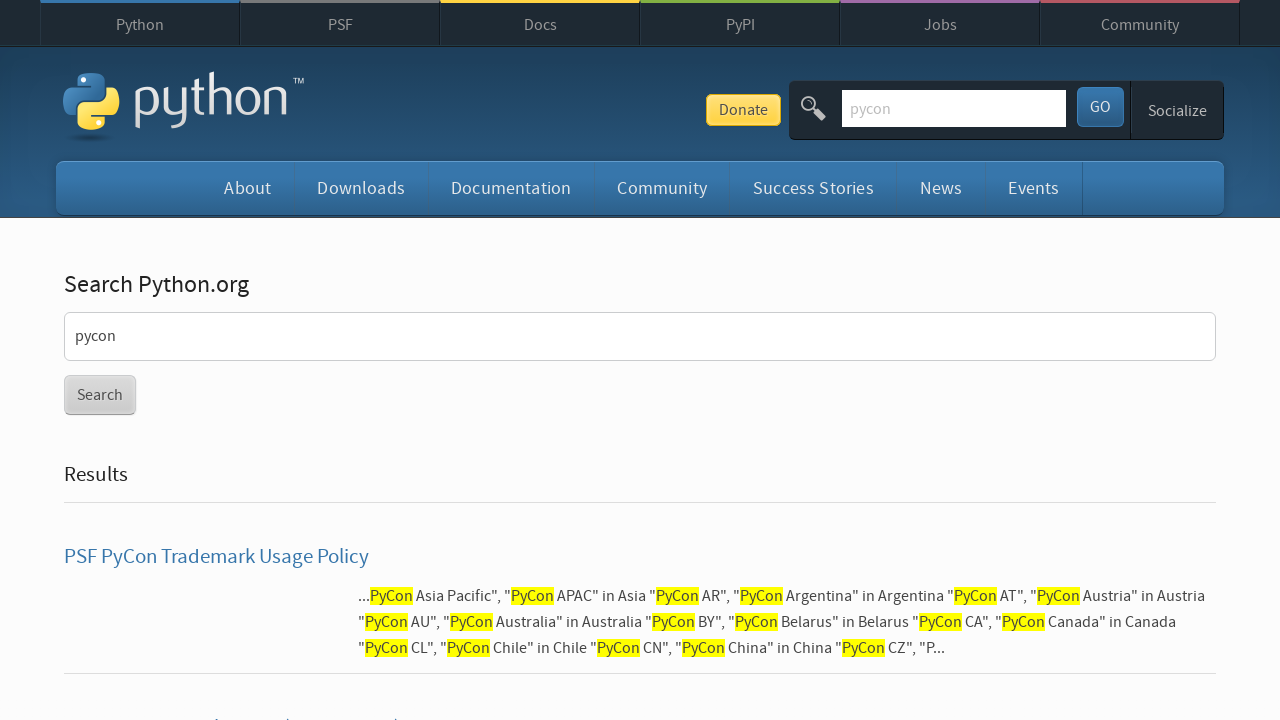

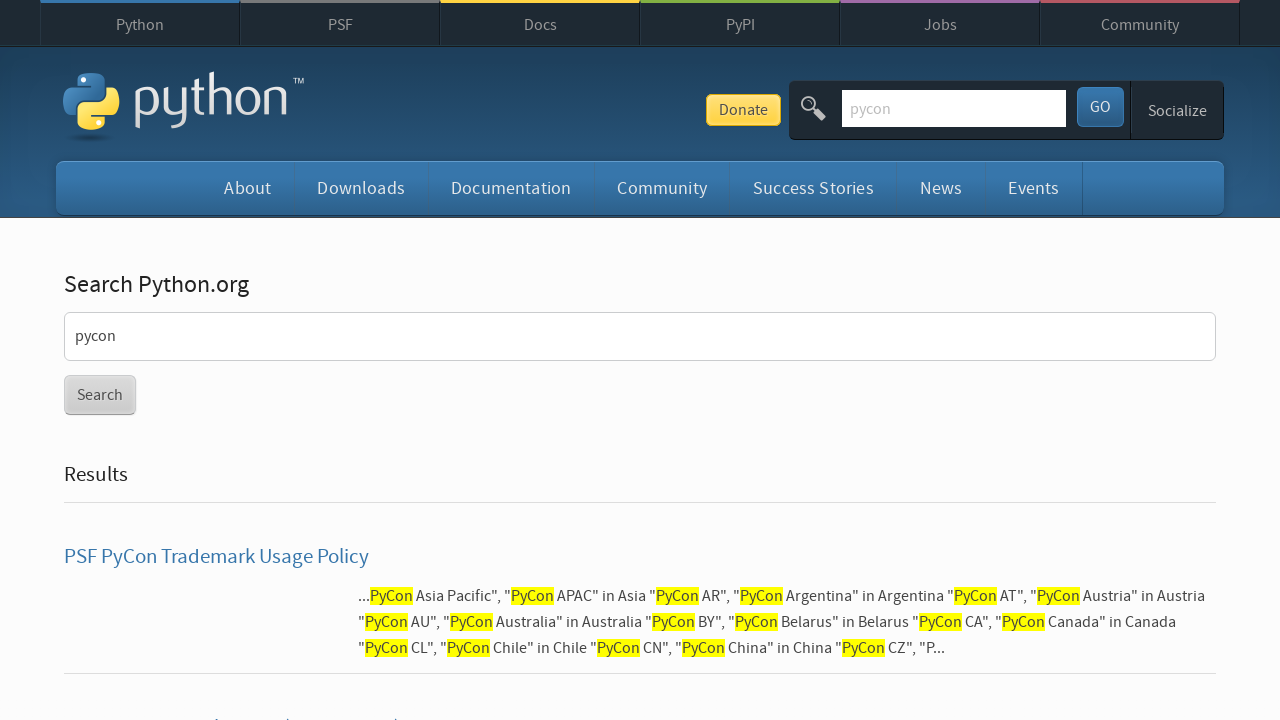